Tests a practice form page by filling in a name field using CSS selectors and verifying header text is displayed

Starting URL: https://edwheel.com/index.php/selenium-practice/

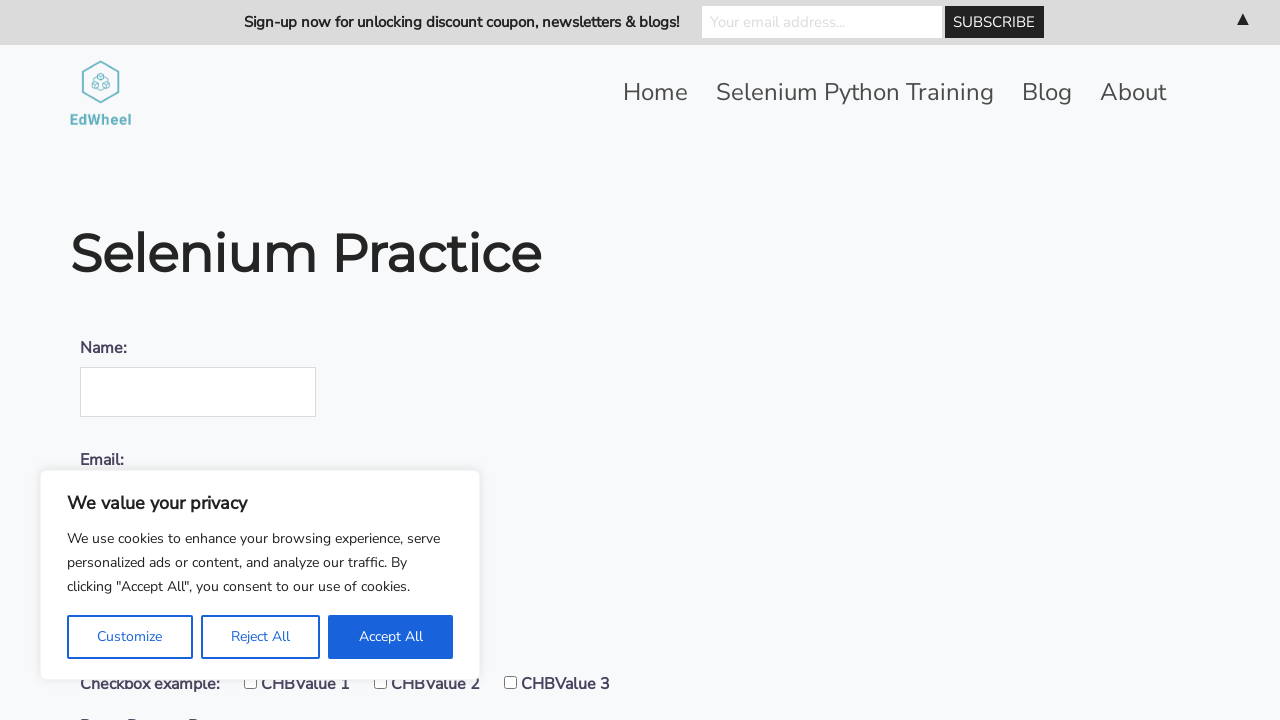

Filled name field with 'Sujeet' using CSS ID selector on #name
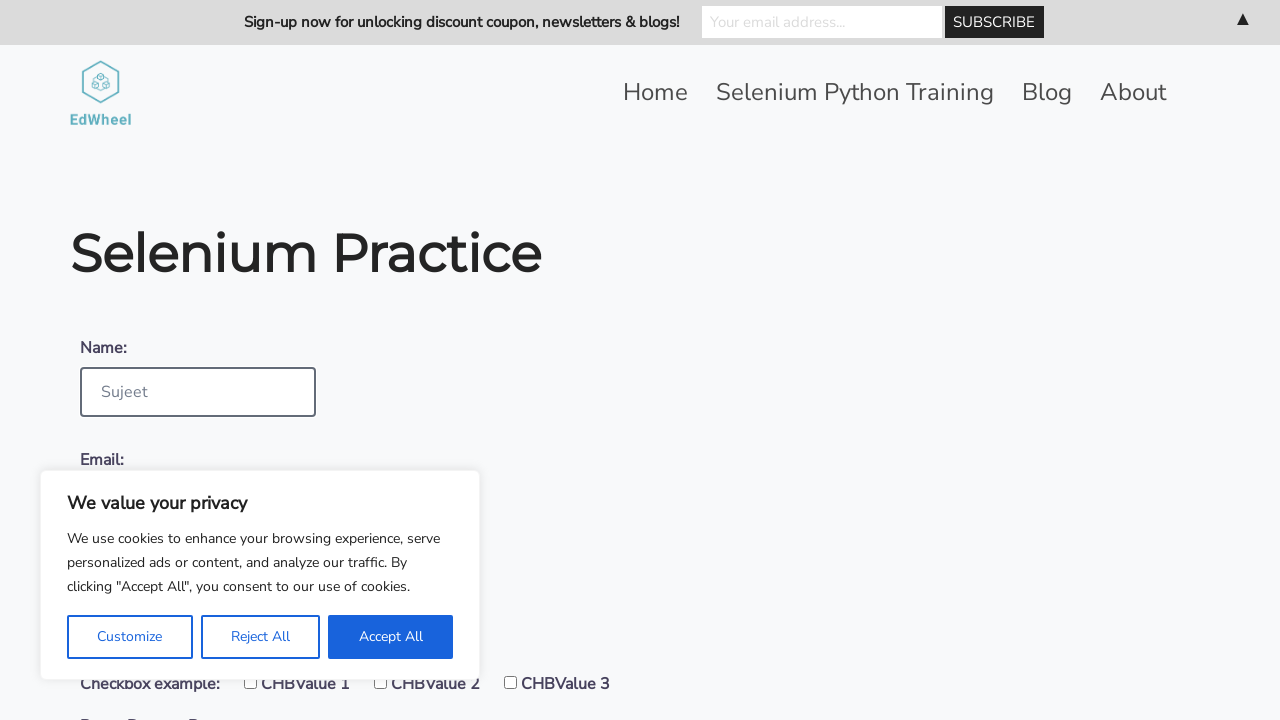

Retrieved header text from h1.entry-title element
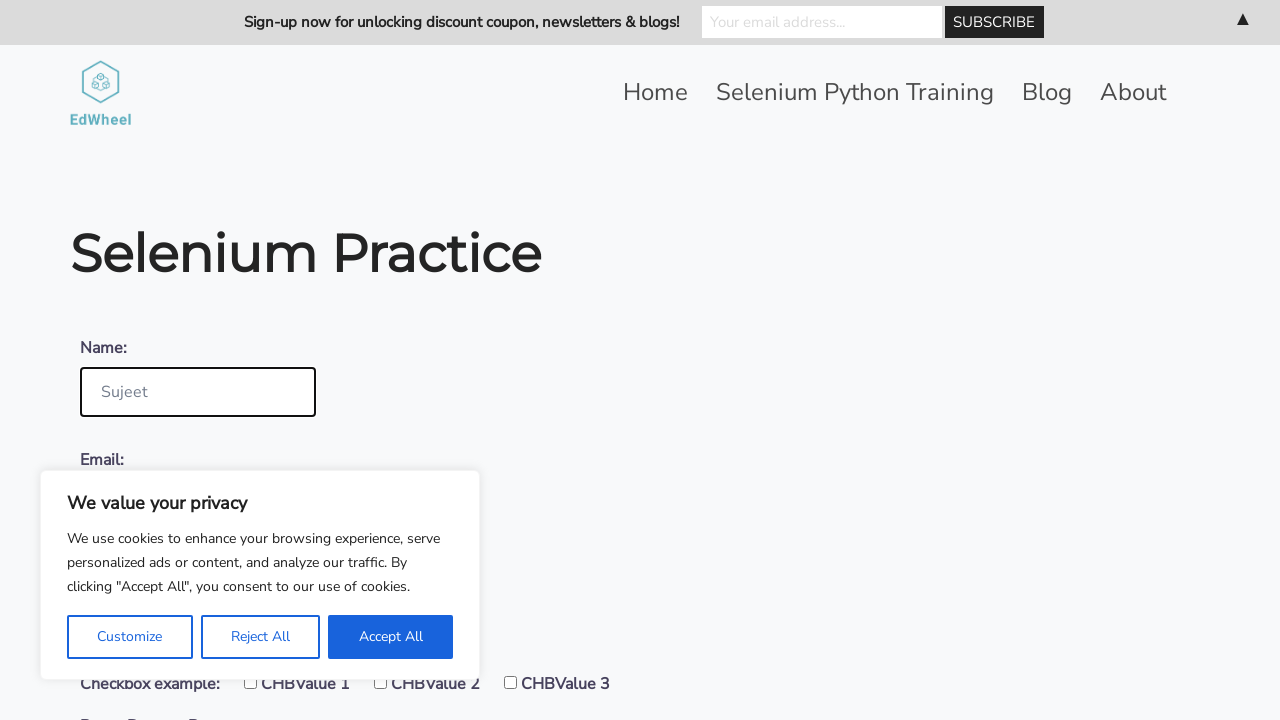

Filled name field with 'MD' using tag and attribute CSS selector on input[id='name']
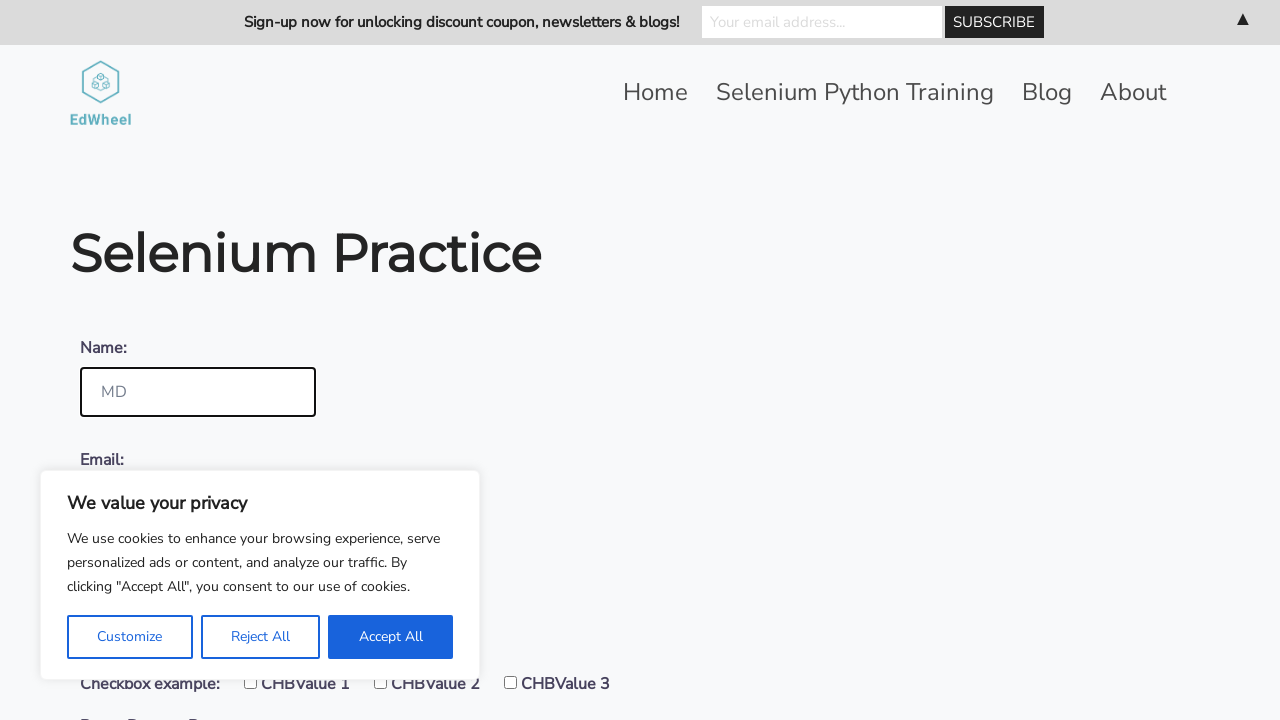

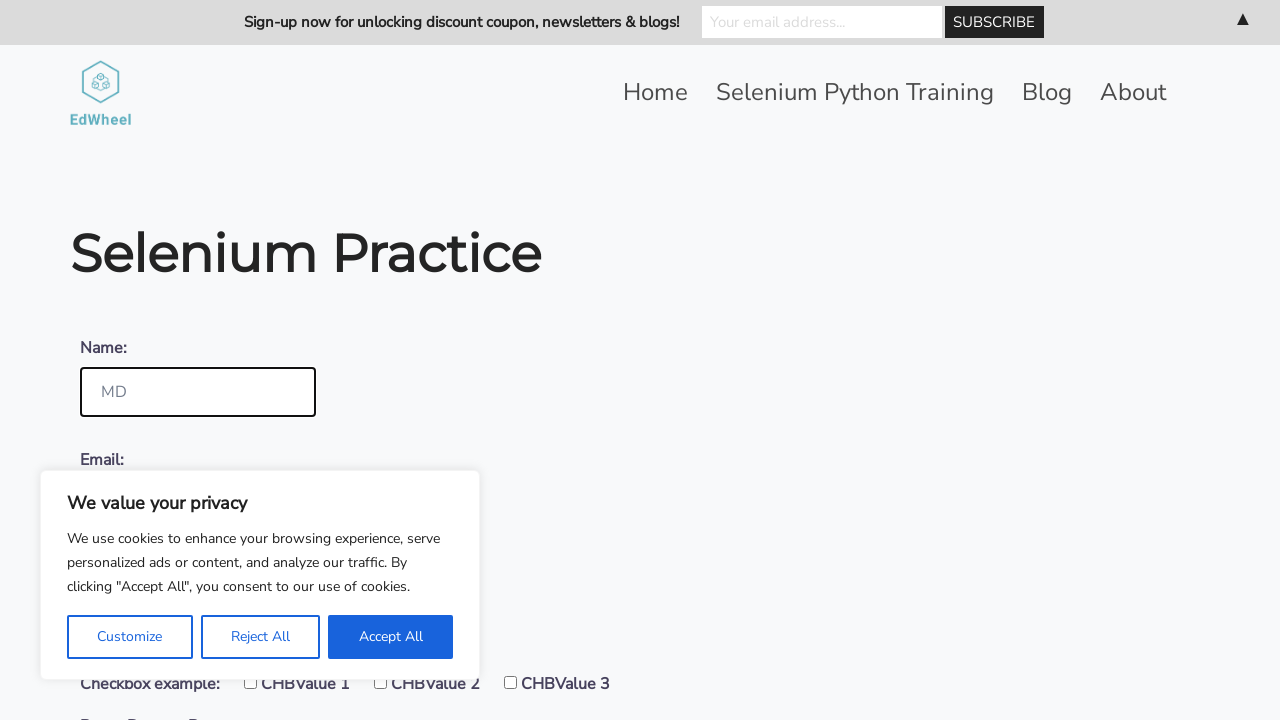